Tests form validation when phone number field is empty but other fields are filled

Starting URL: https://ancabota09.wixsite.com/intern/contact

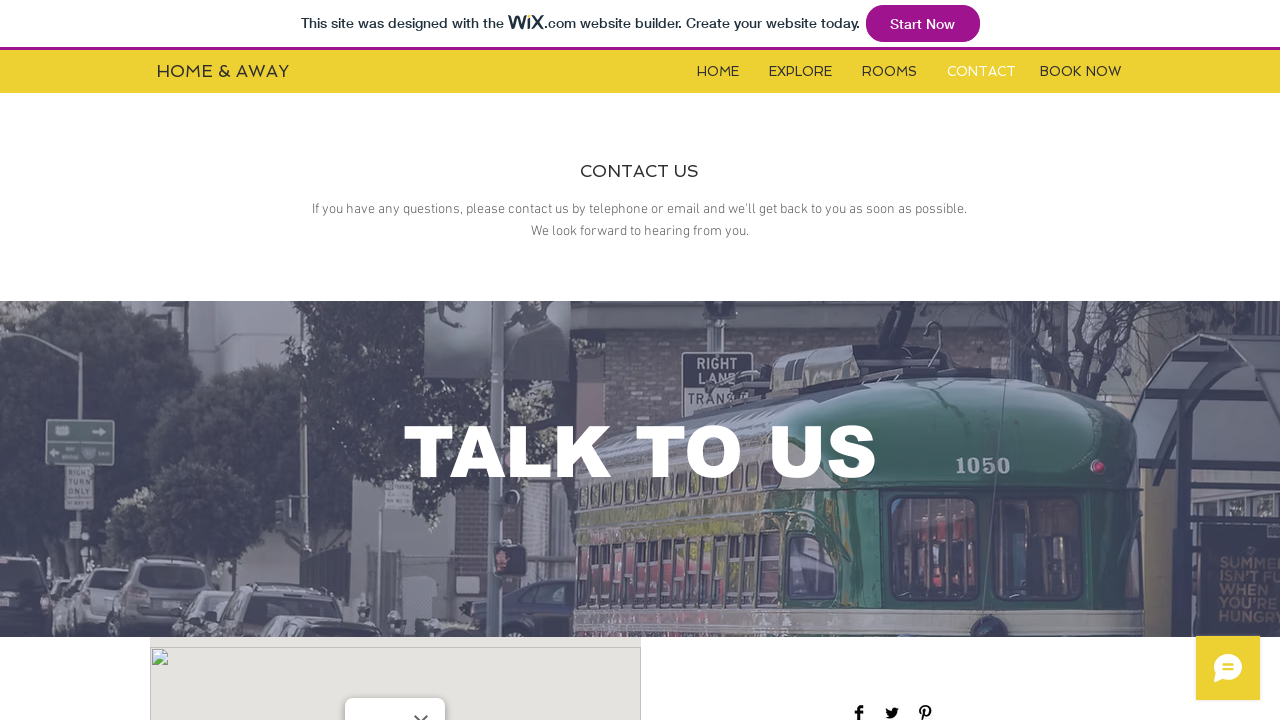

Scrolled down 350px to view form area
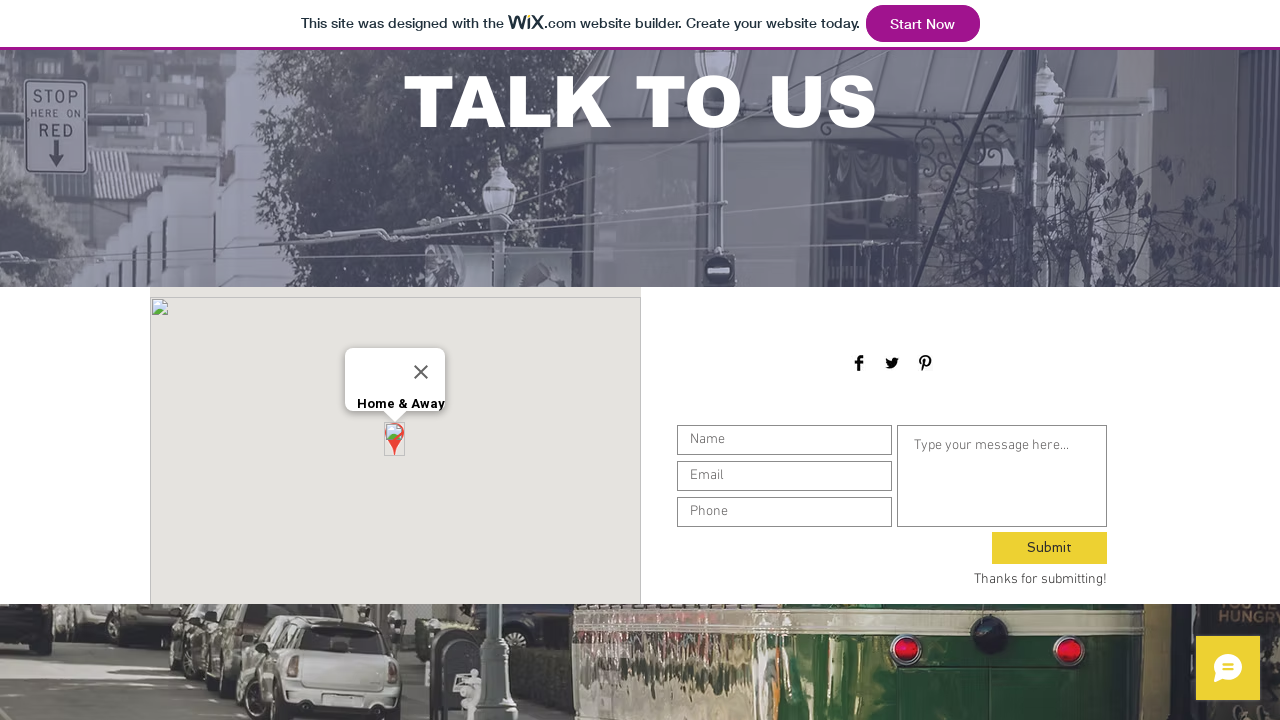

Name field became visible
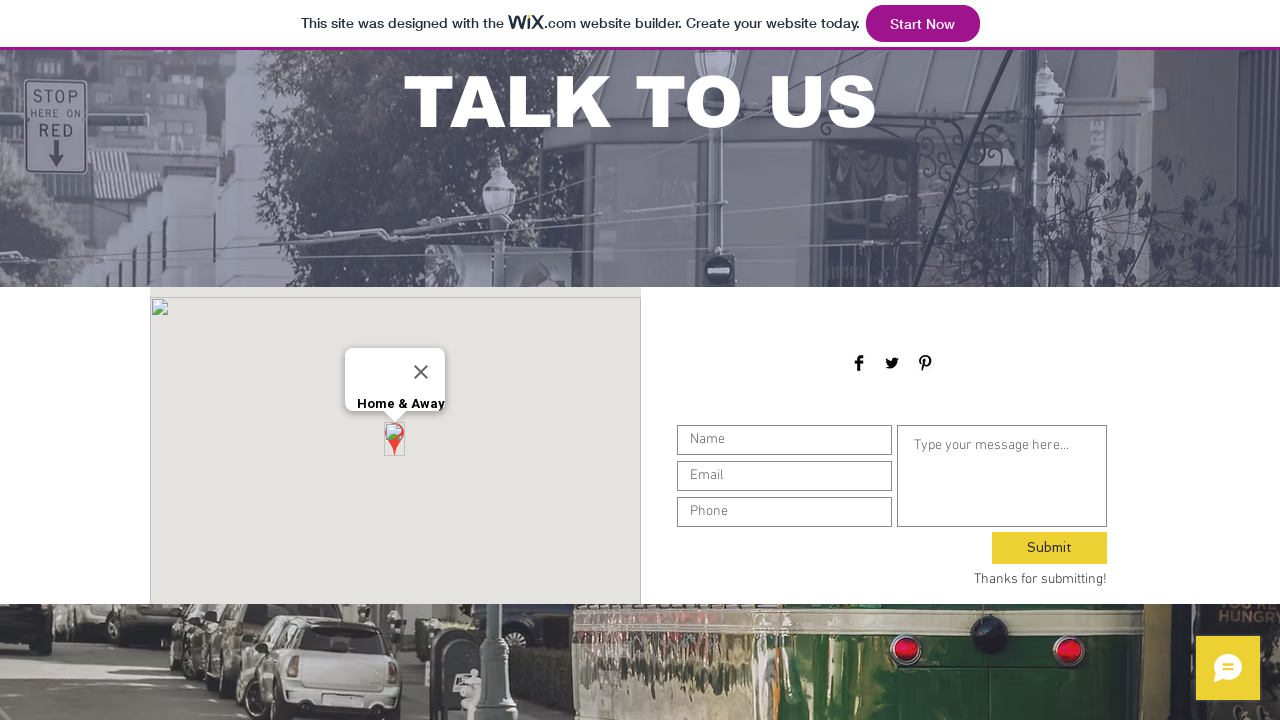

Filled name field with 'John McGinn' on #input_comp-jxbsa1e9
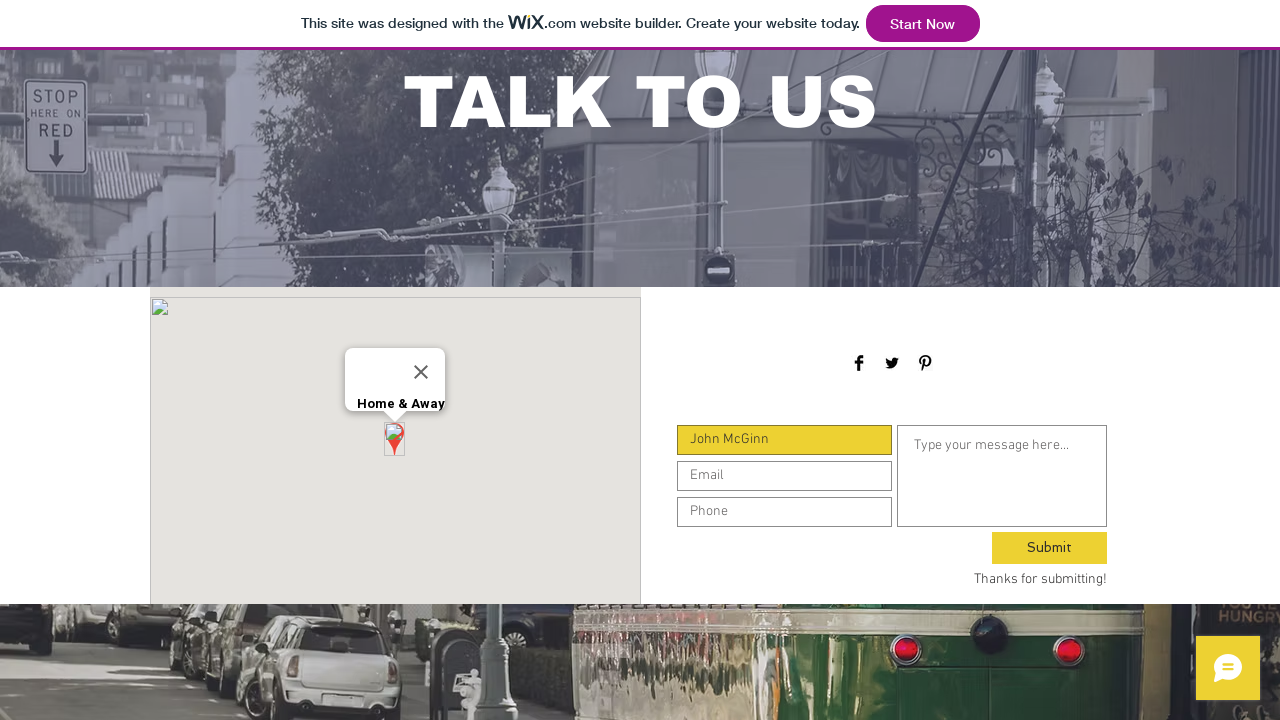

Email field became visible
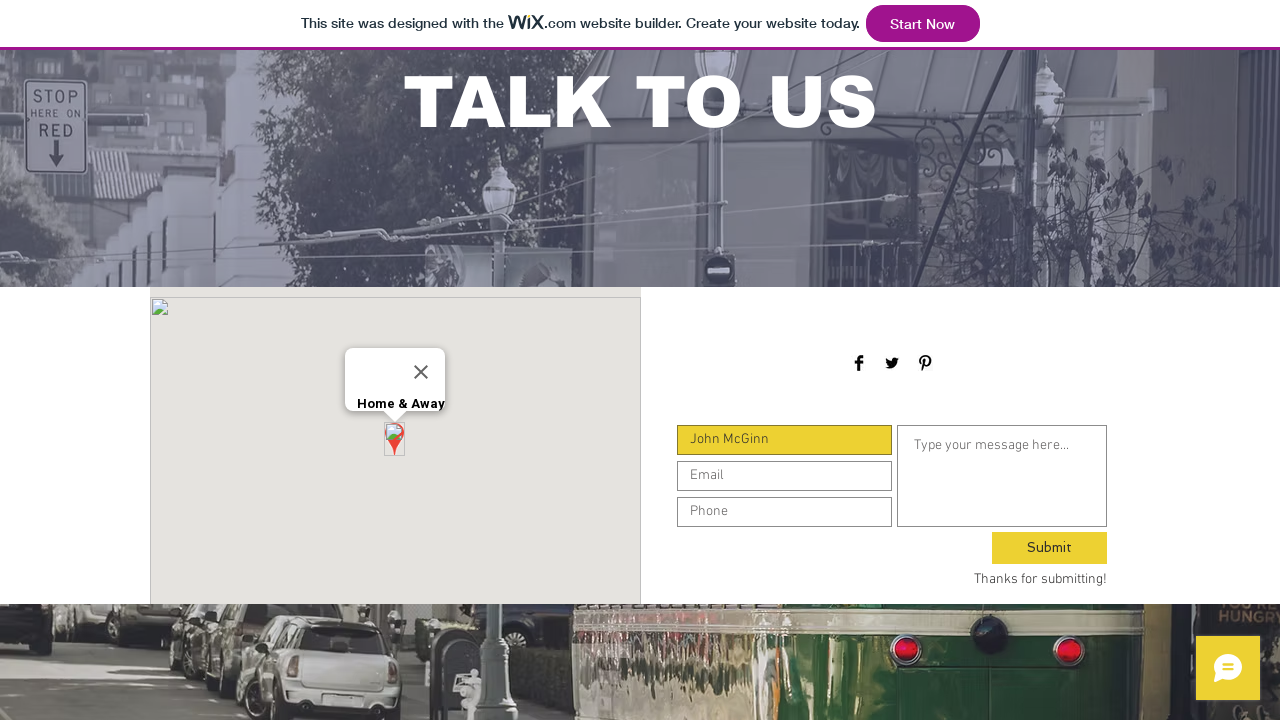

Filled email field with 'johnmcginn@gmail.com' on #input_comp-jxbsa1em
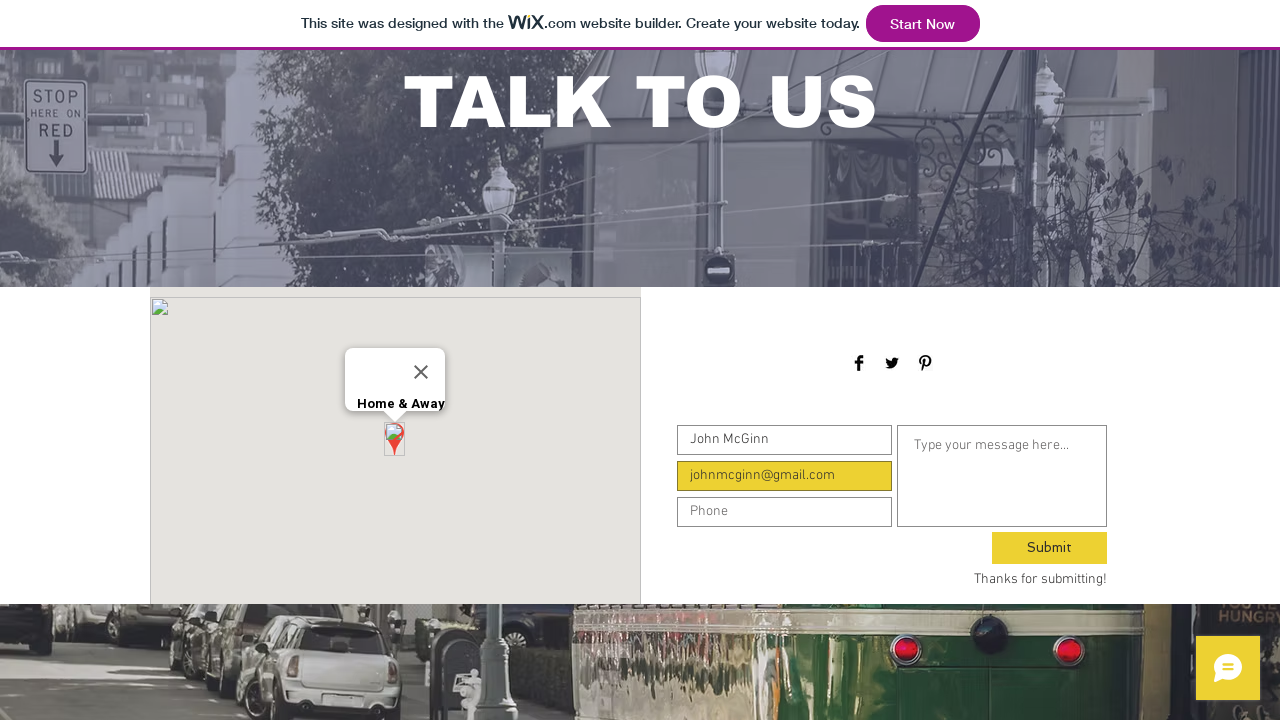

Message field became visible
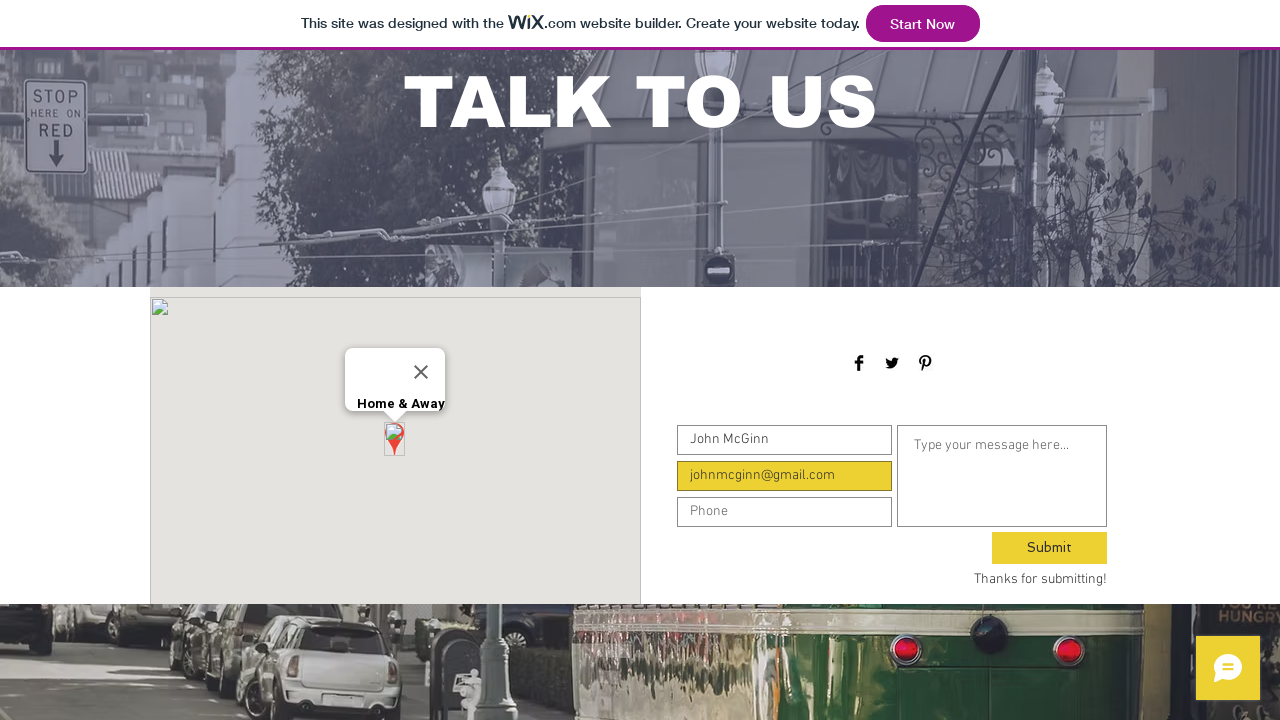

Filled message field with sample text on #textarea_comp-jxbsa1f7
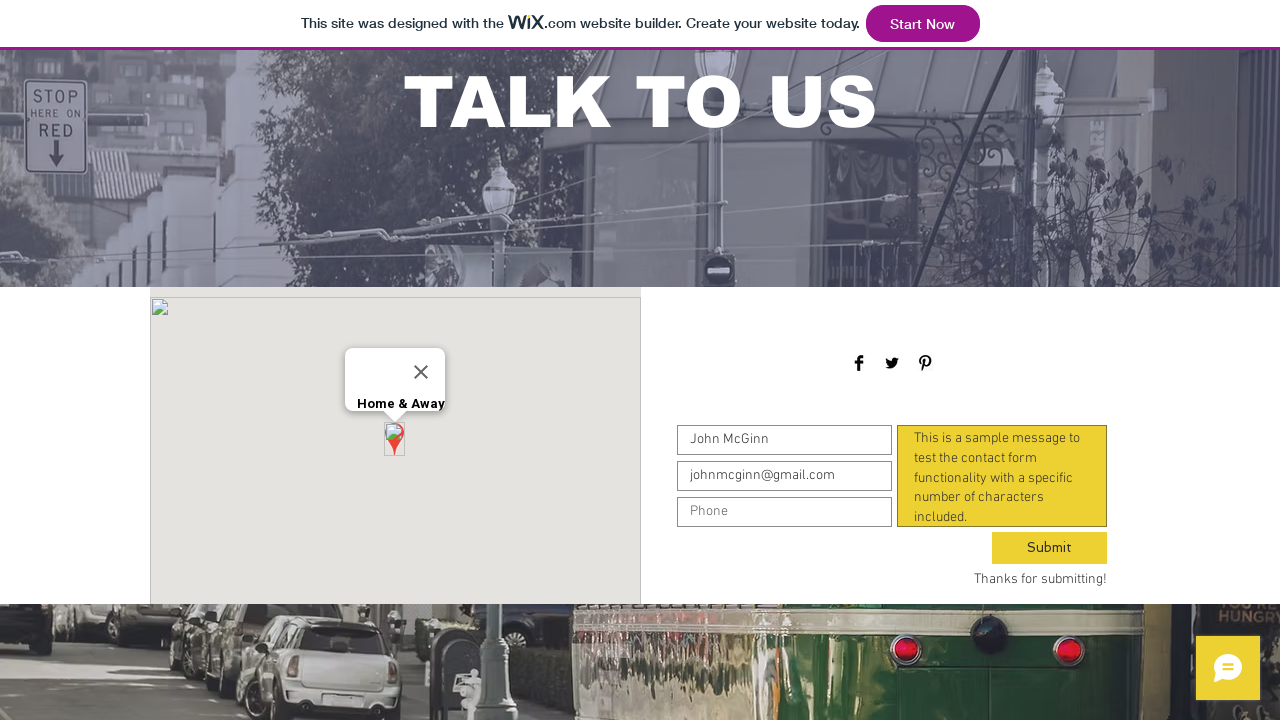

Submit button became visible
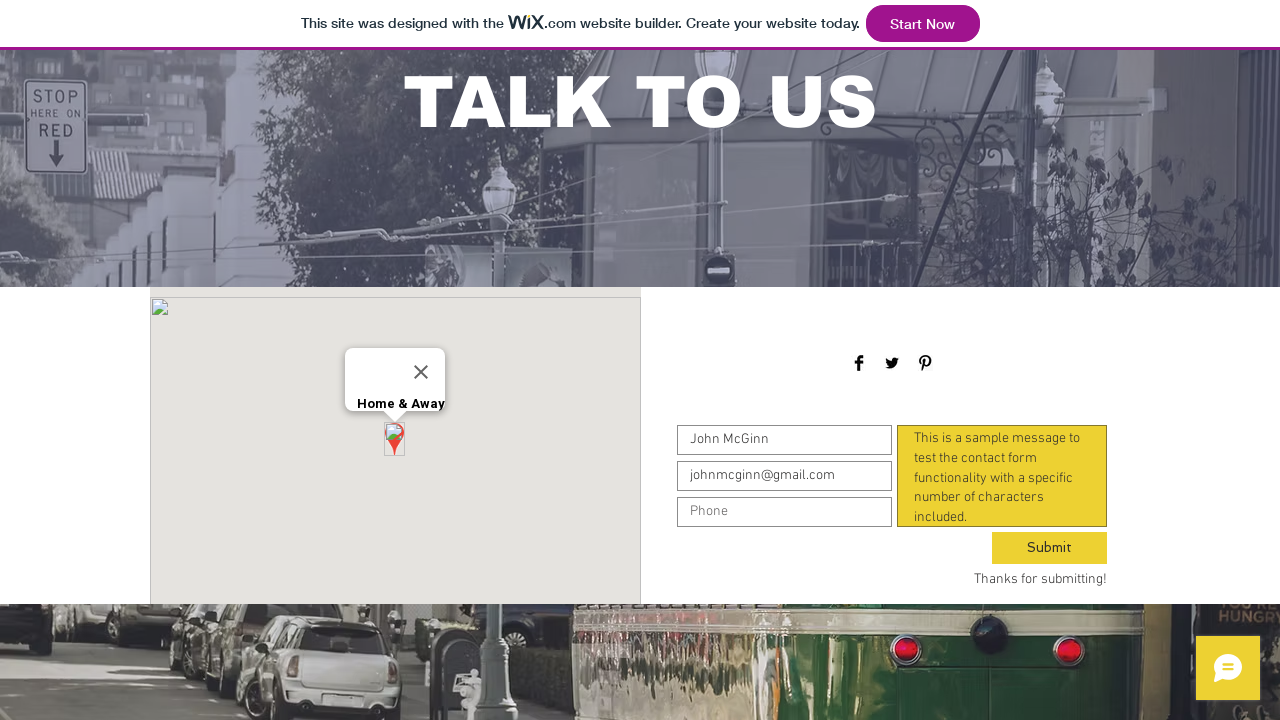

Clicked submit button without filling phone number field to test form validation at (1050, 548) on #comp-jxbsa1fi
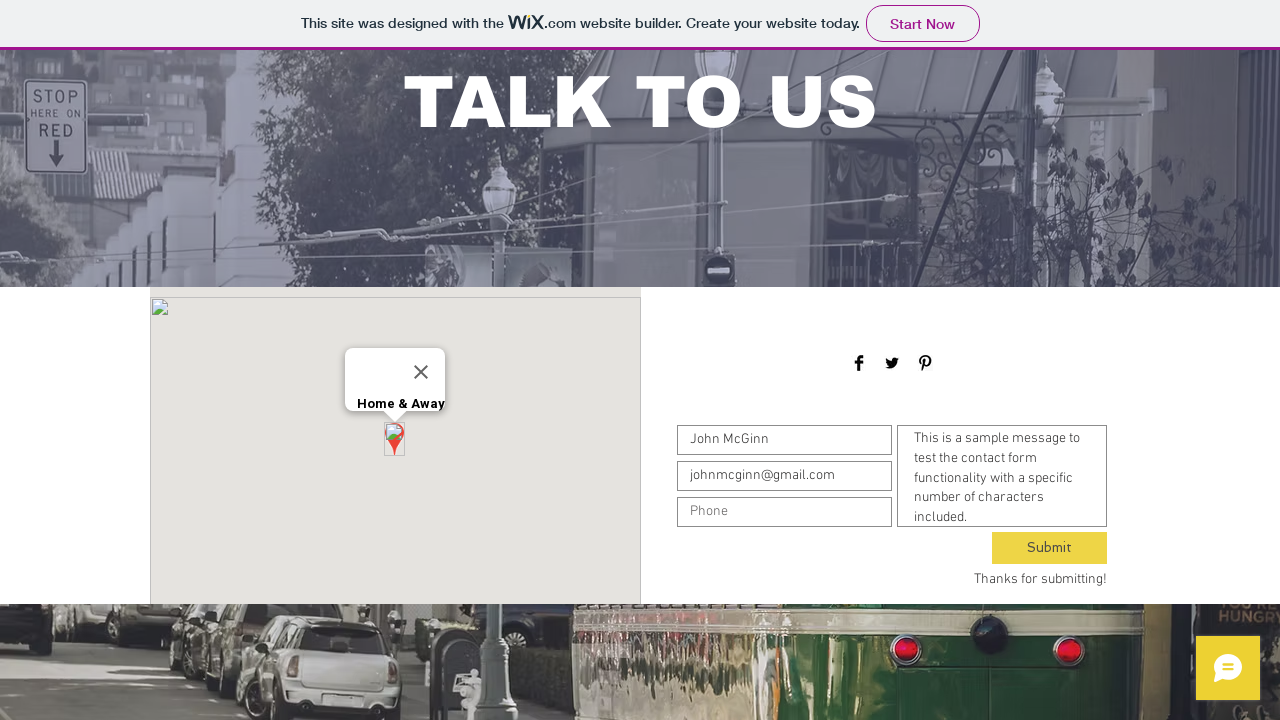

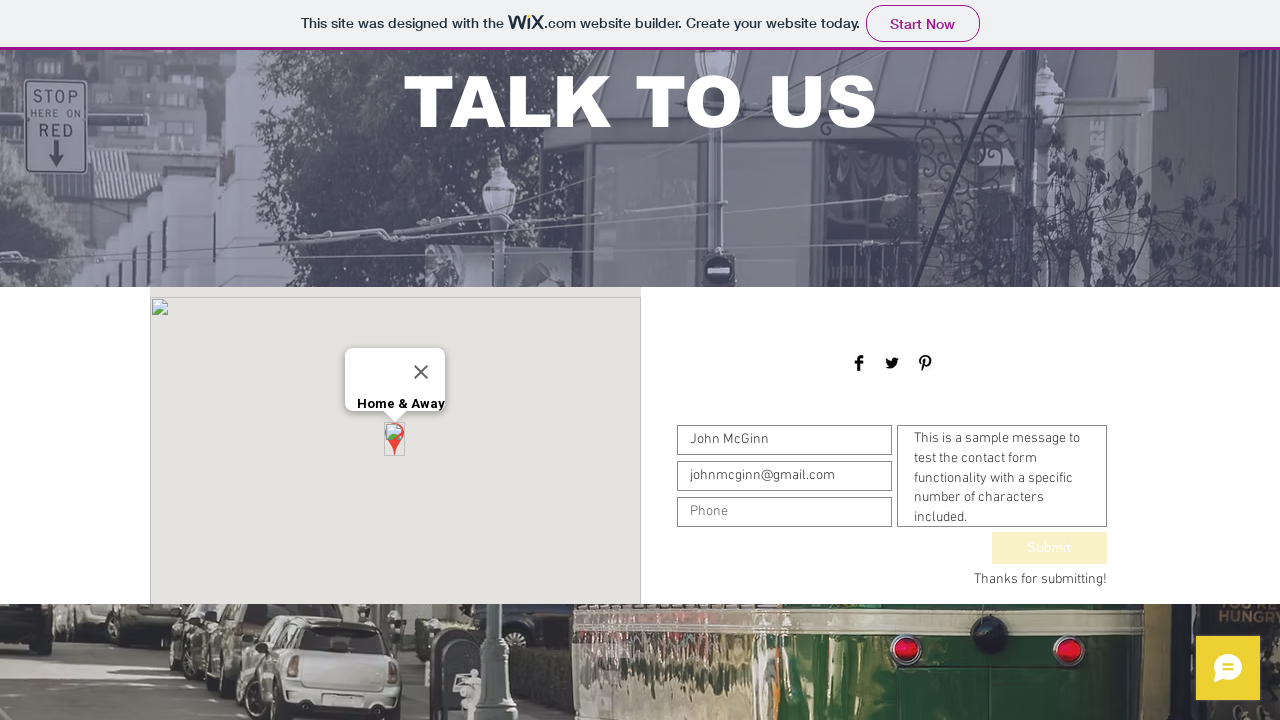